Tests filter functionality on a PrestaShop category page by clicking on a price filter checkbox and verifying it's selected

Starting URL: https://prod-kurs.coderslab.pl/index.php?id_category=2&controller=category

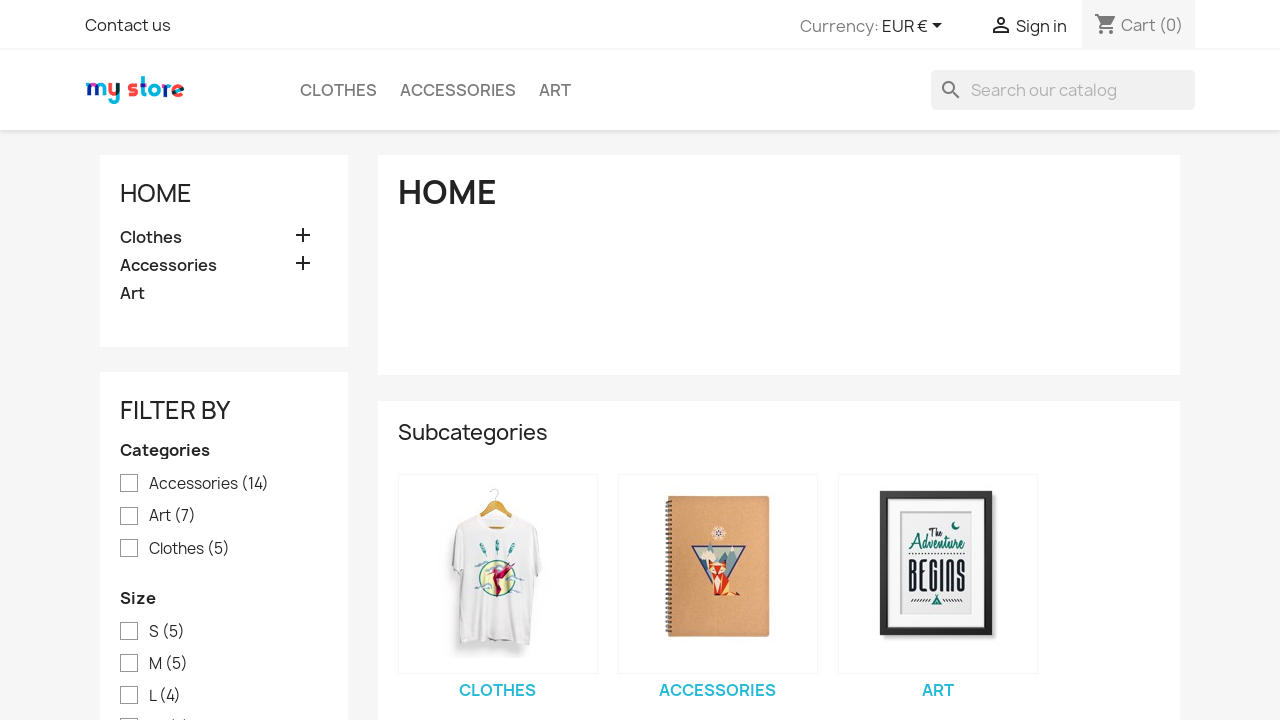

Clicked on price filter checkbox at (129, 360) on li:nth-child(5) input
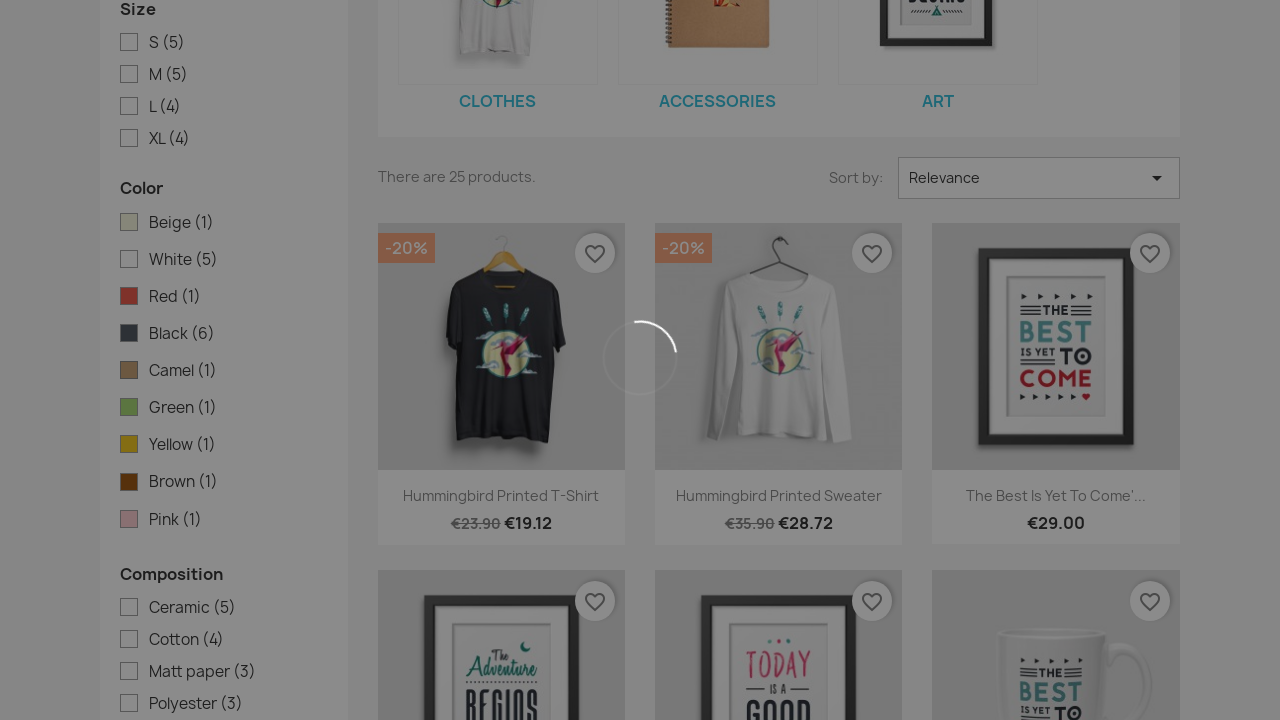

Checked if price filter checkbox is selected
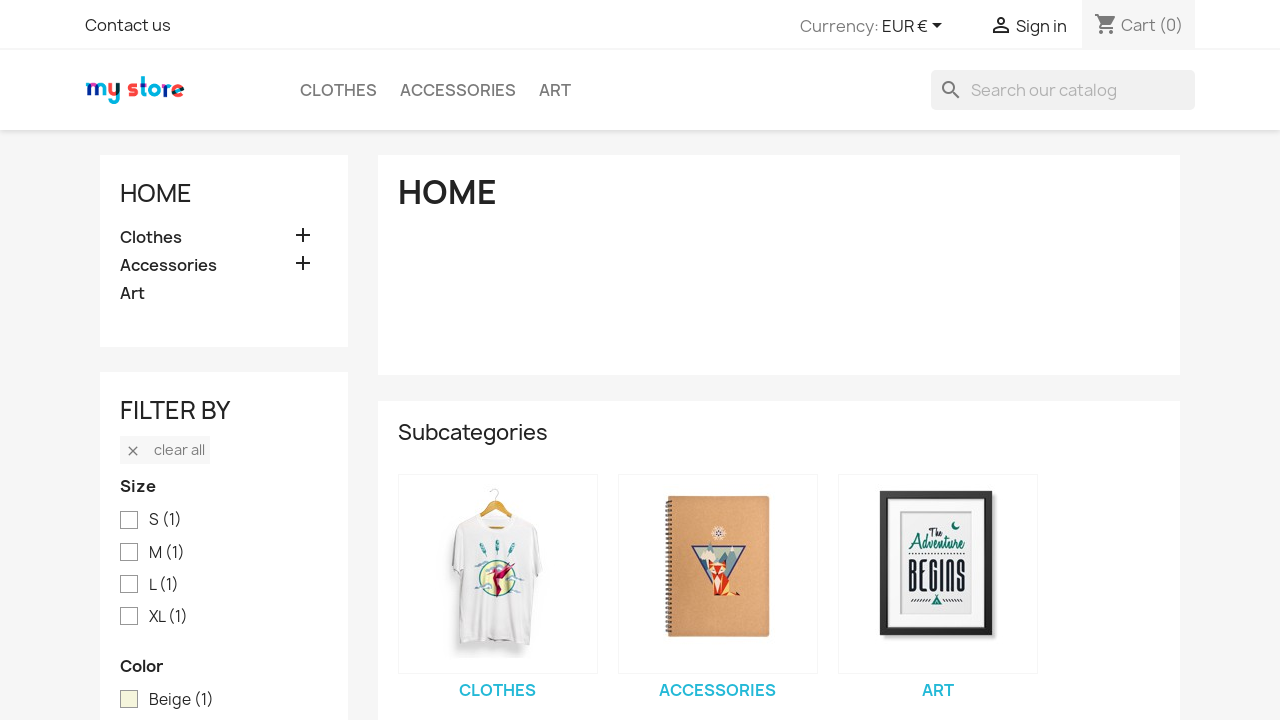

Asserted that price filter checkbox is selected
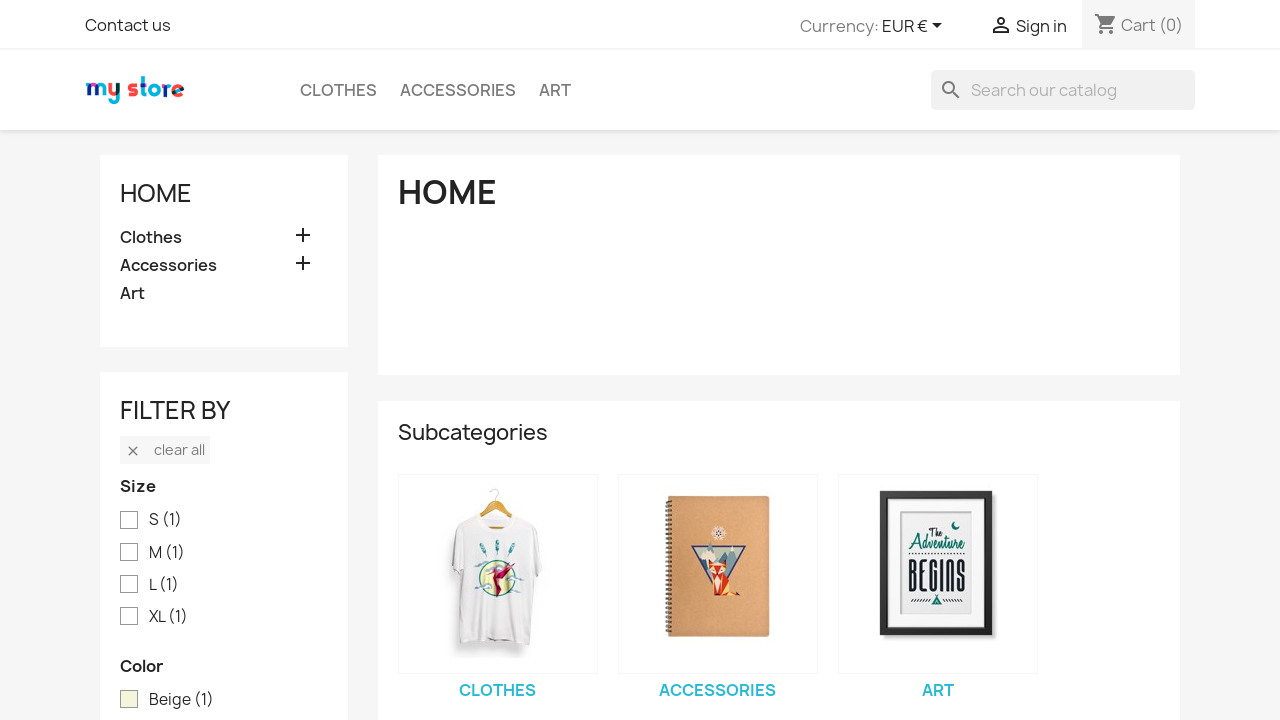

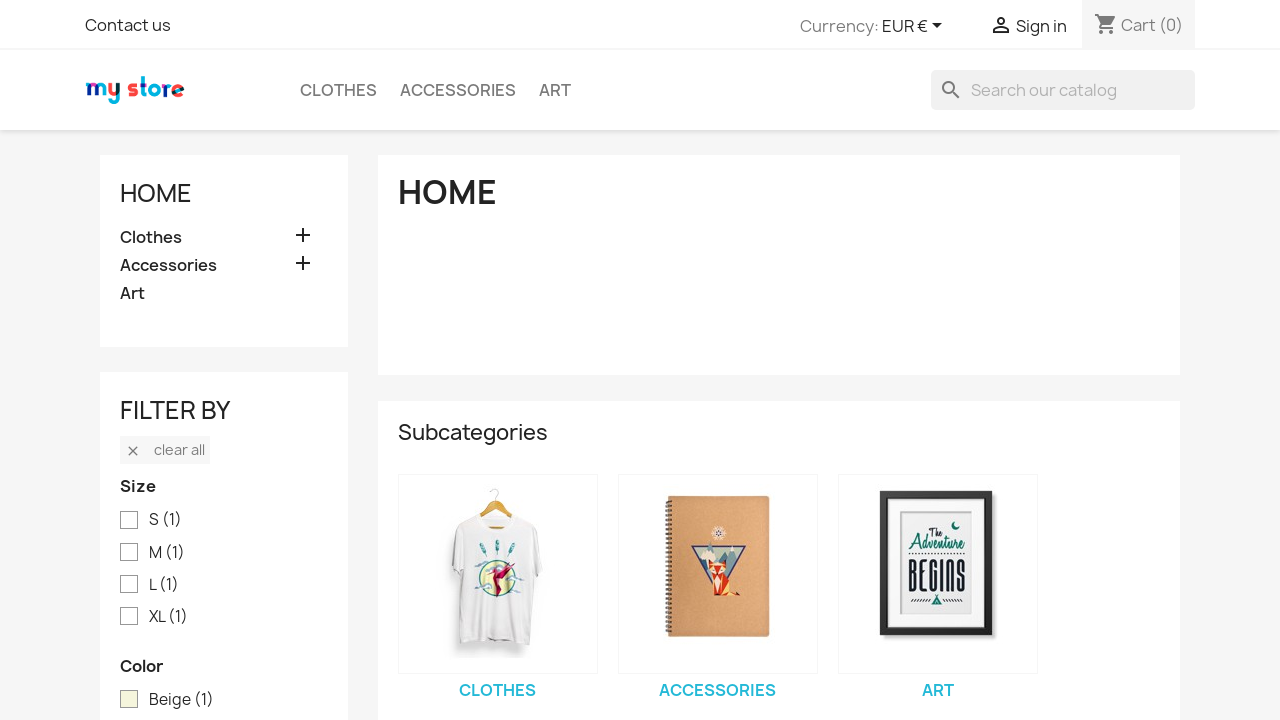